Opens the Text Box page and verifies the header text is displayed correctly

Starting URL: https://demoqa.com/text-box

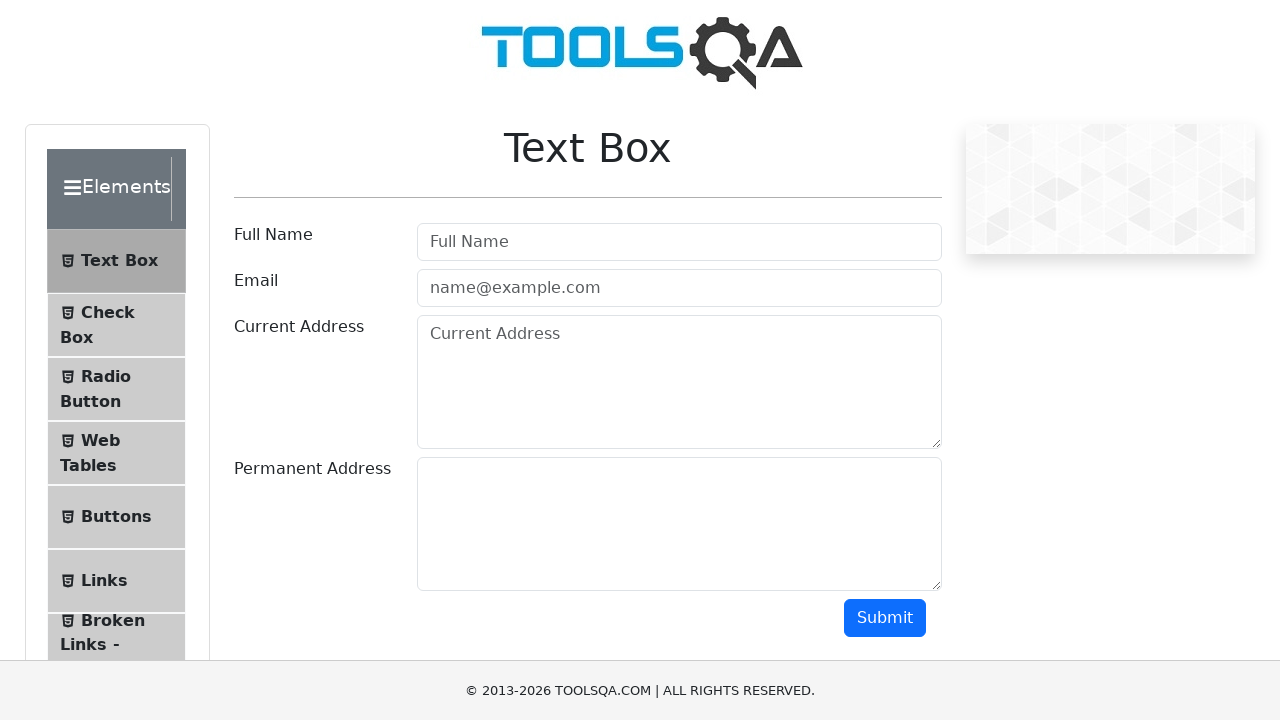

Navigated to Text Box page at https://demoqa.com/text-box
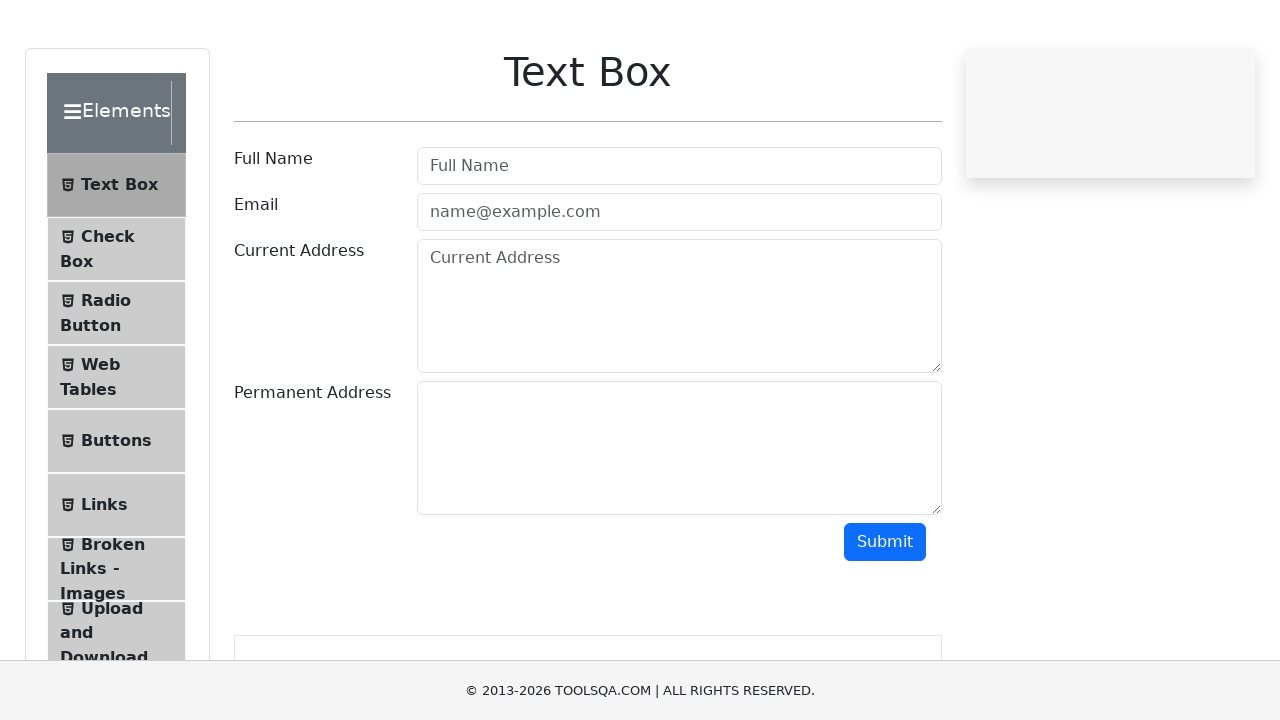

Located header element with class 'text-center'
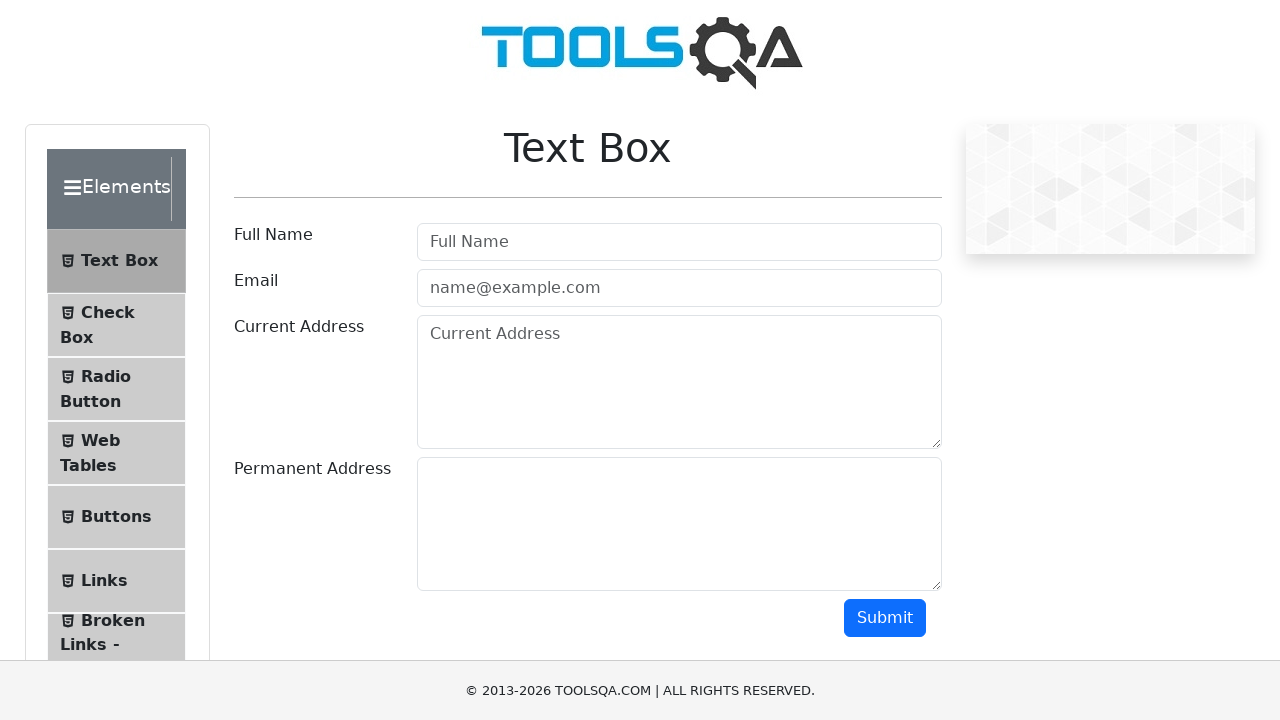

Verified header text is 'Text Box'
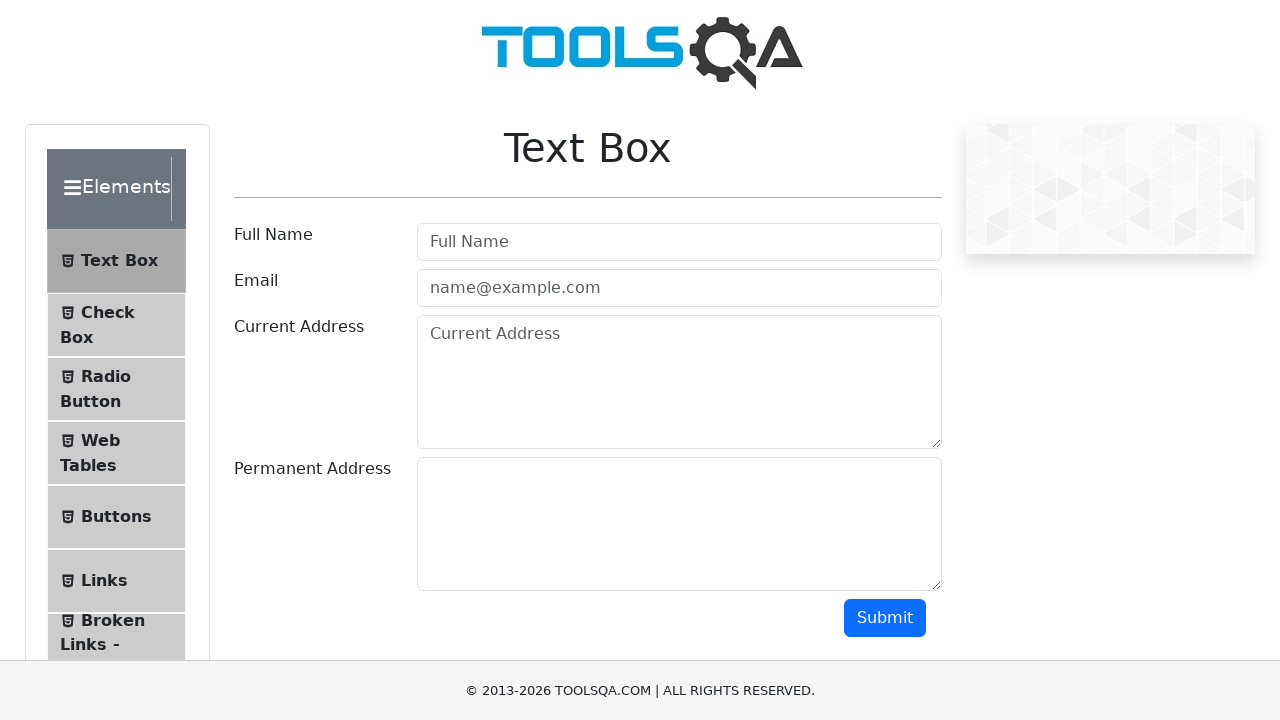

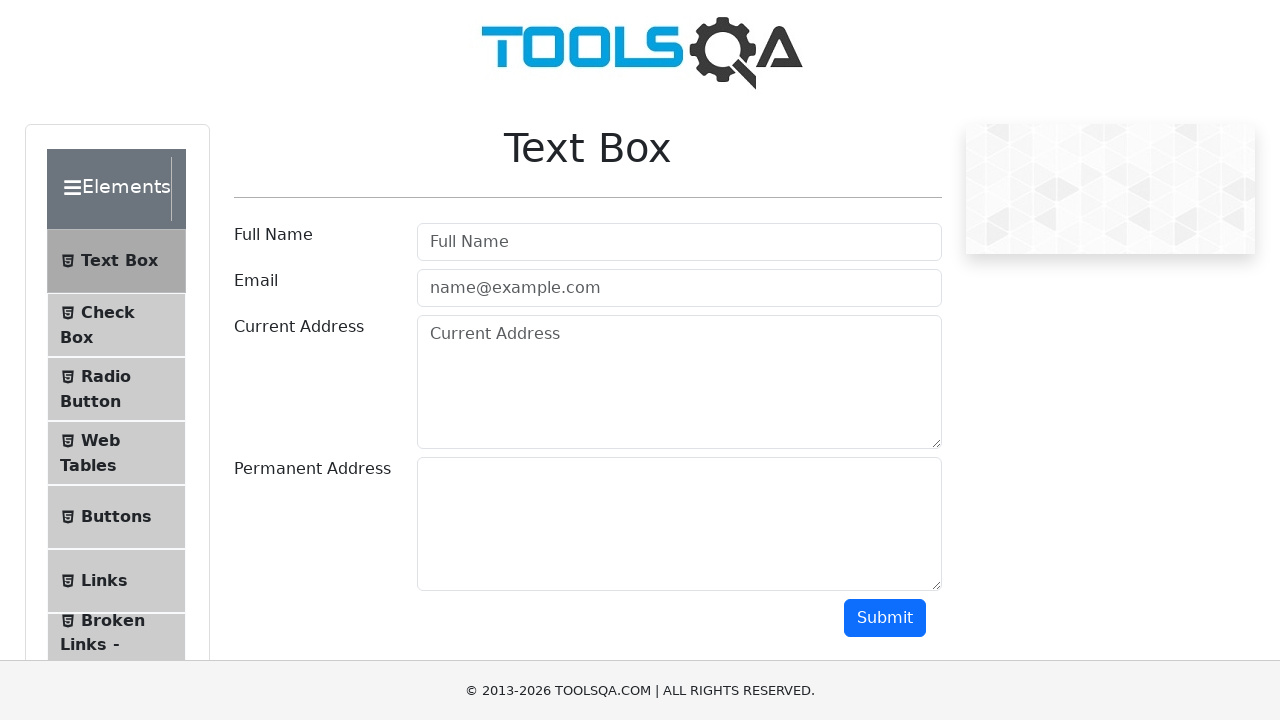